Tests accordion widget functionality by clicking through each section and expanding them sequentially

Starting URL: https://seleniumui.moderntester.pl/accordion.php

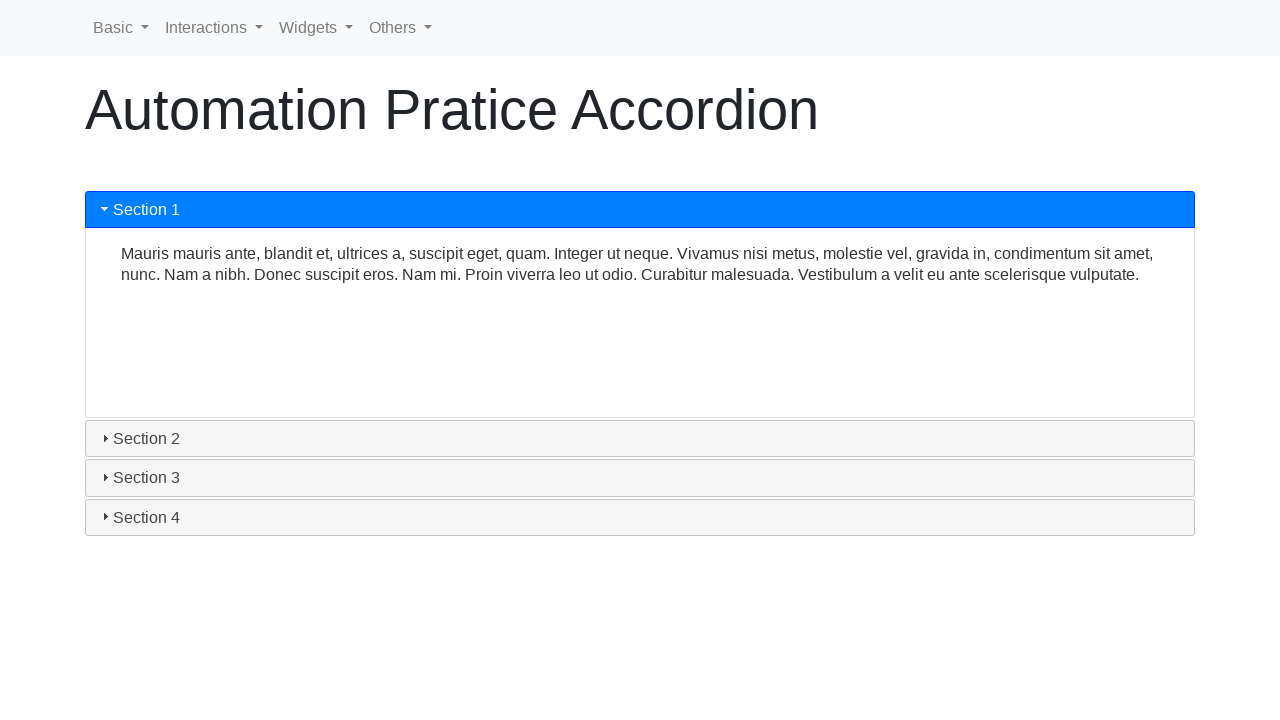

Clicked accordion header 1 to expand/collapse section at (640, 210) on h3:nth-of-type(1)
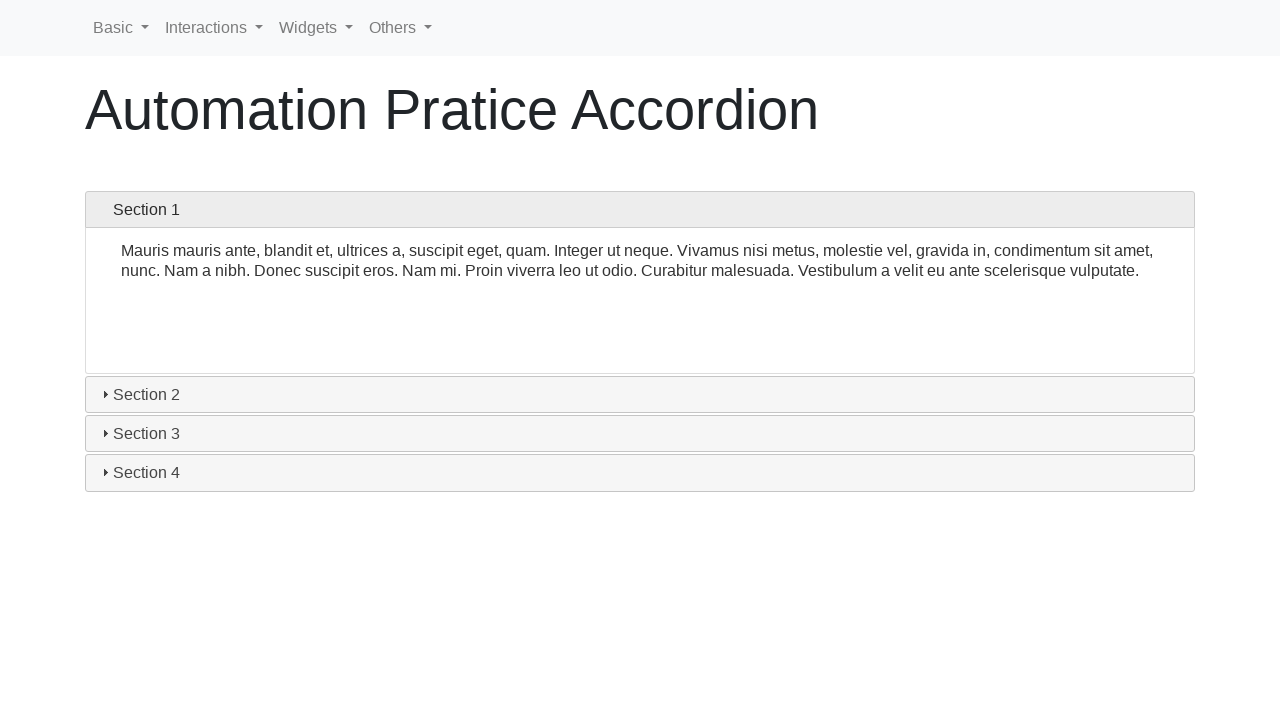

Accordion section 1 content became visible
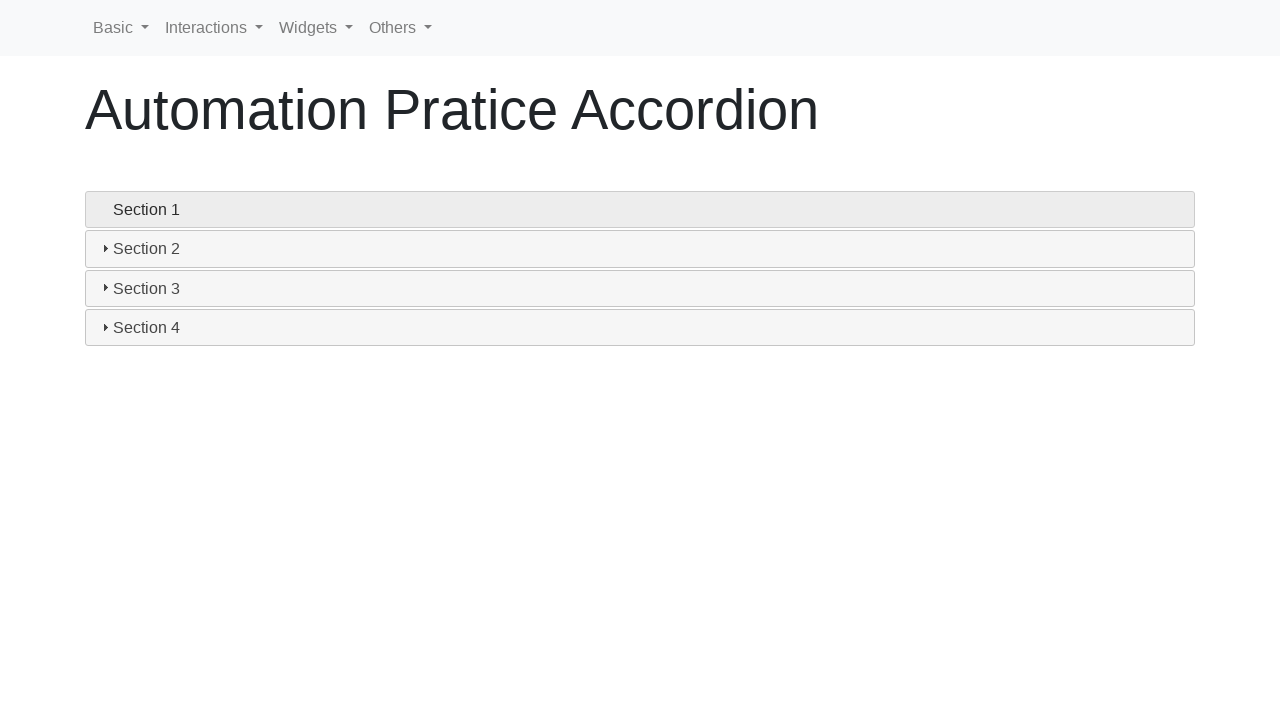

Clicked accordion header 2 to expand/collapse section at (640, 249) on h3:nth-of-type(2)
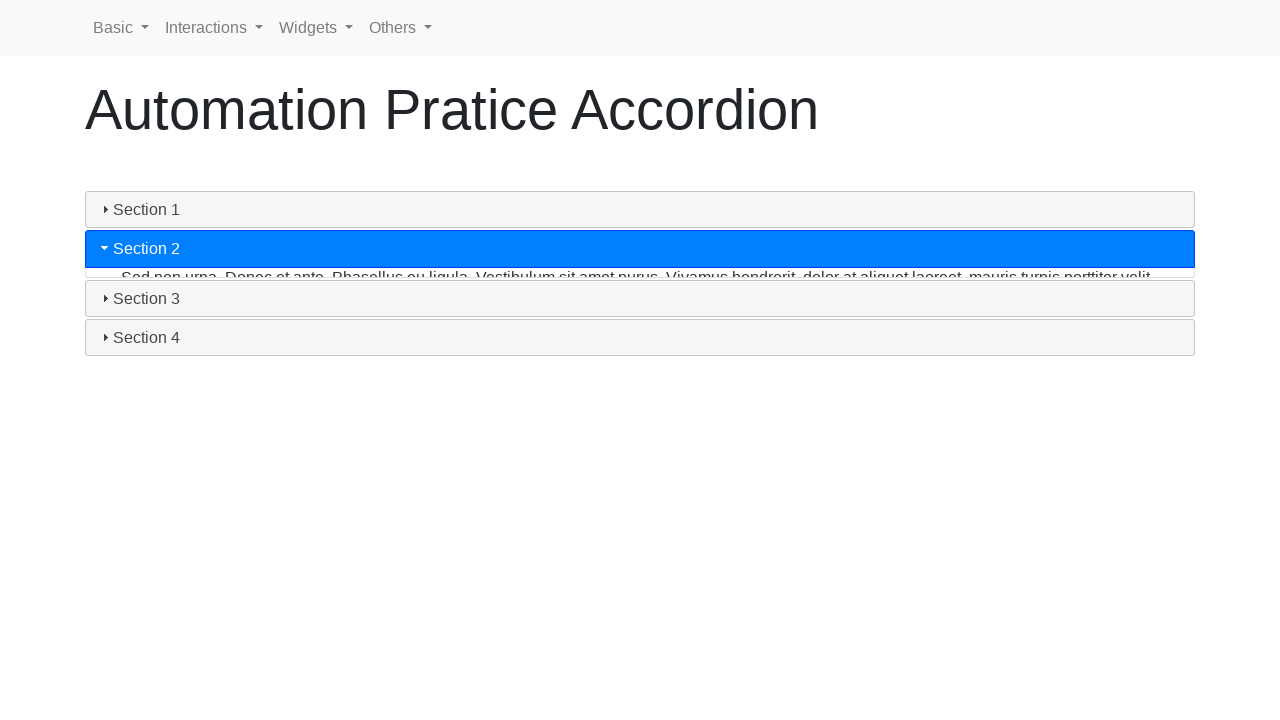

Accordion section 2 content became visible
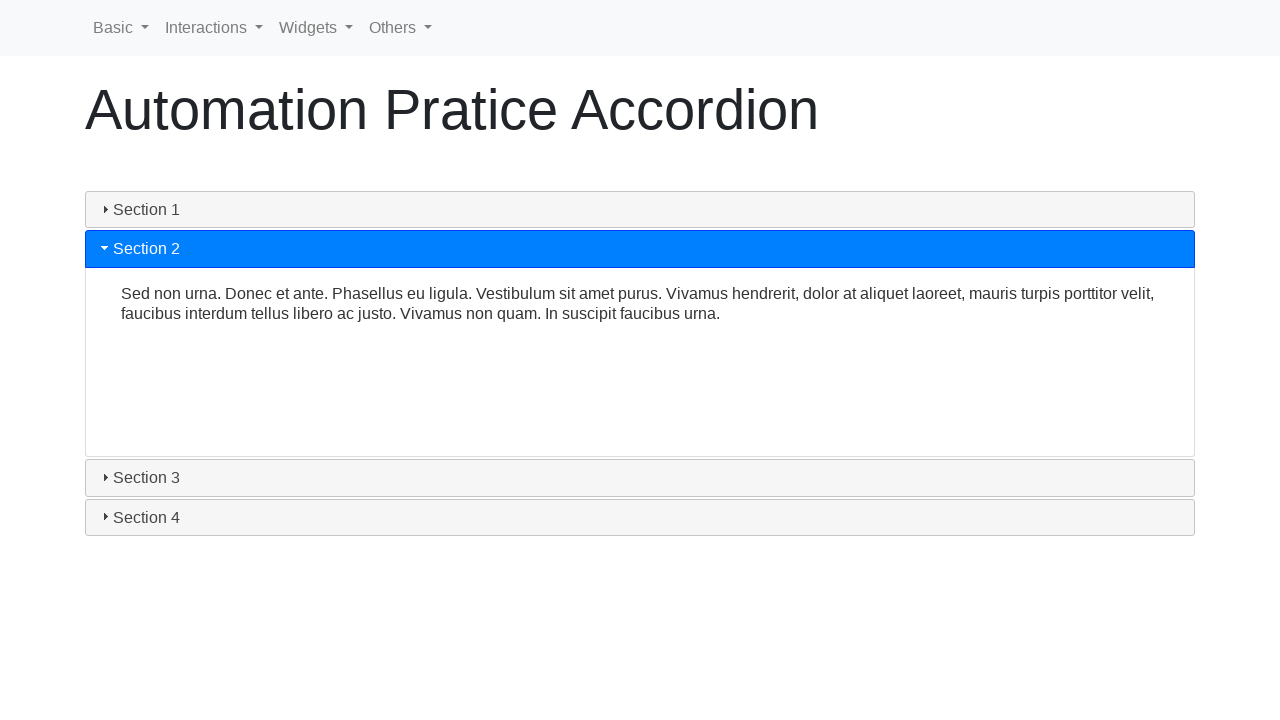

Clicked accordion header 3 to expand/collapse section at (640, 478) on h3:nth-of-type(3)
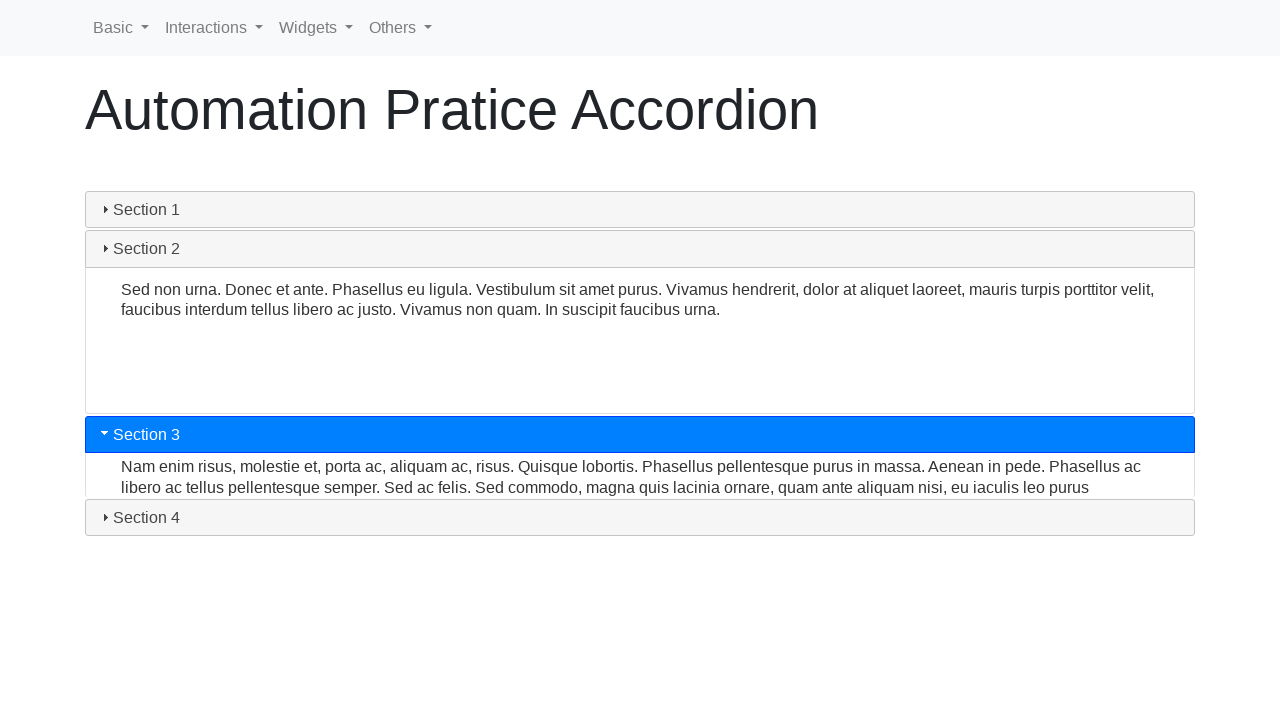

Accordion section 3 content became visible
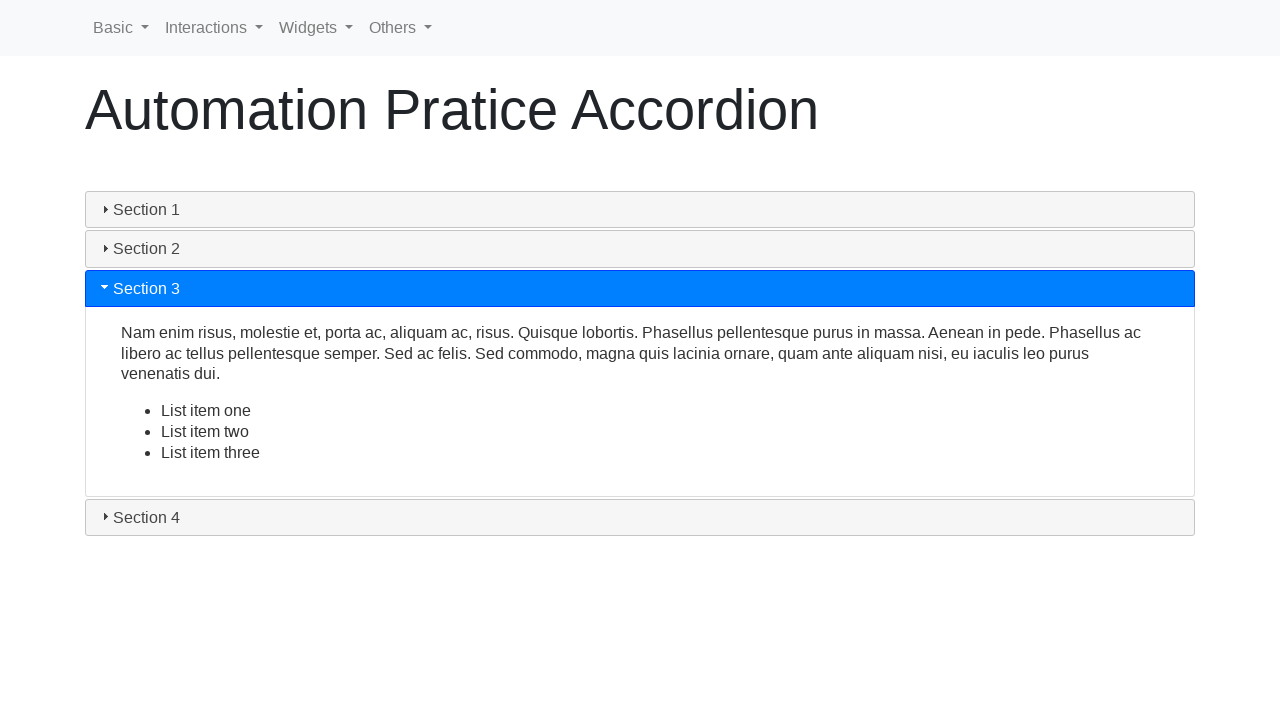

Clicked accordion header 4 to expand/collapse section at (640, 517) on h3:nth-of-type(4)
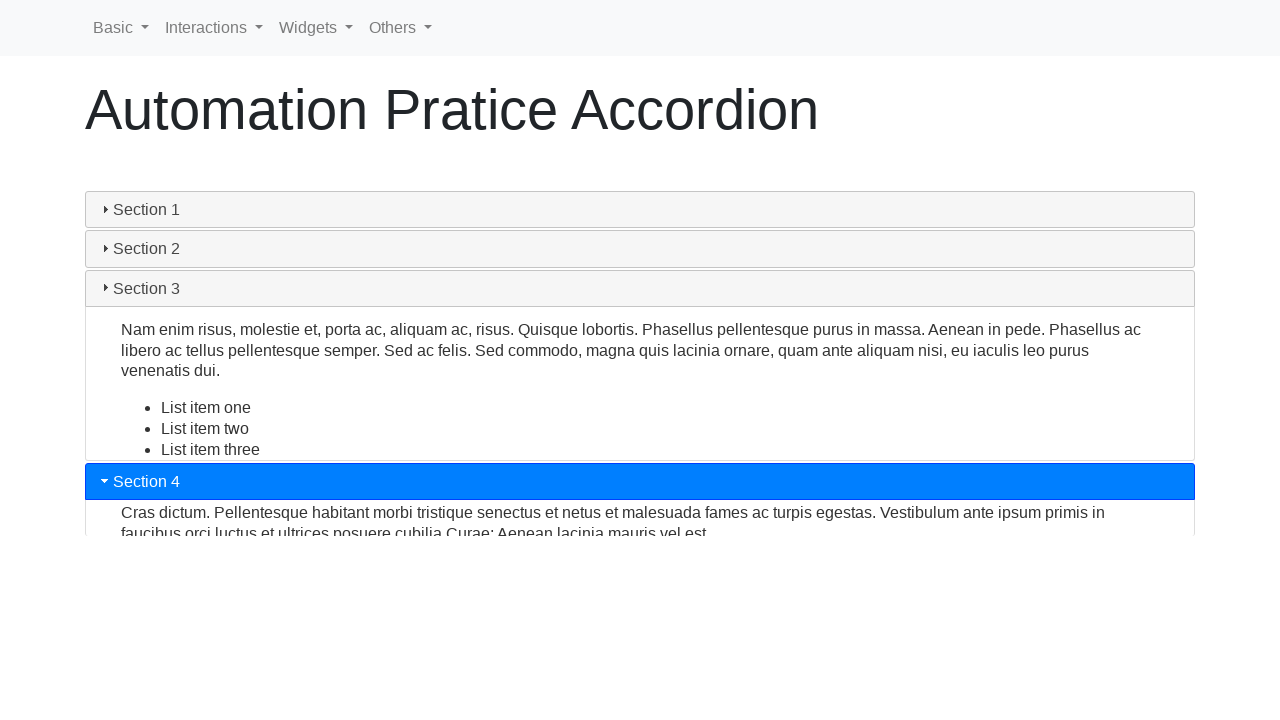

Accordion section 4 content became visible
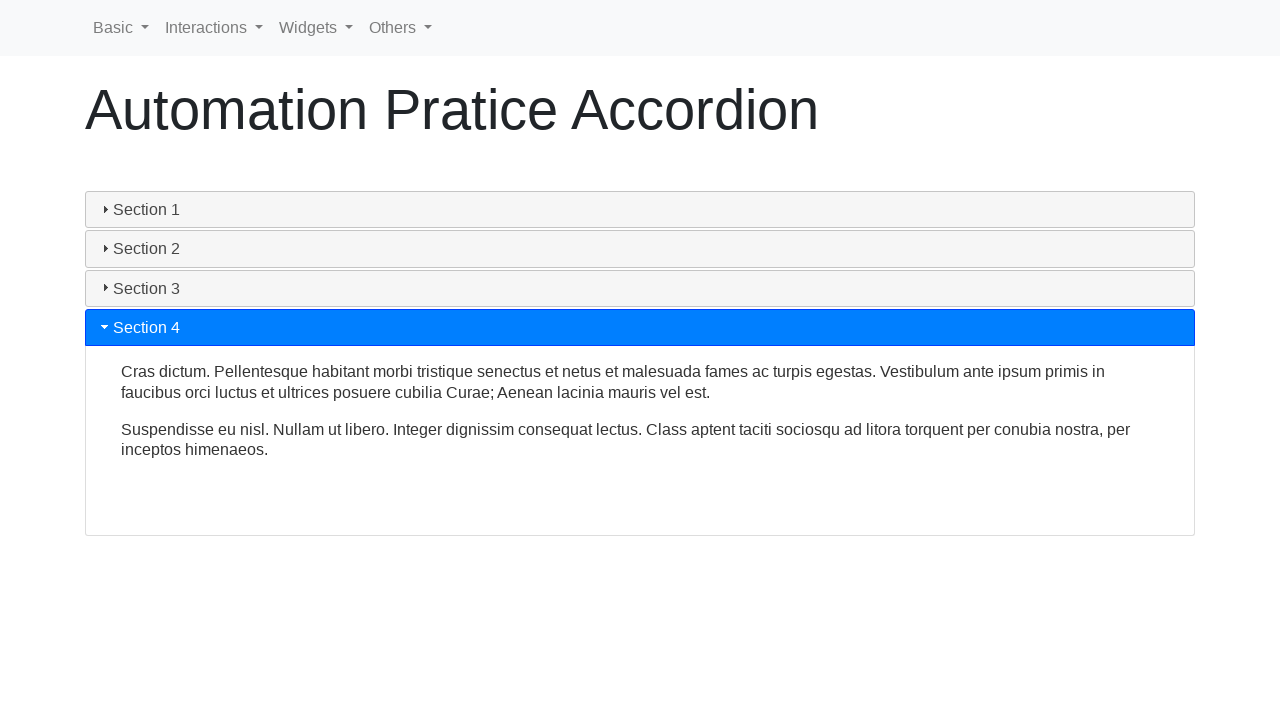

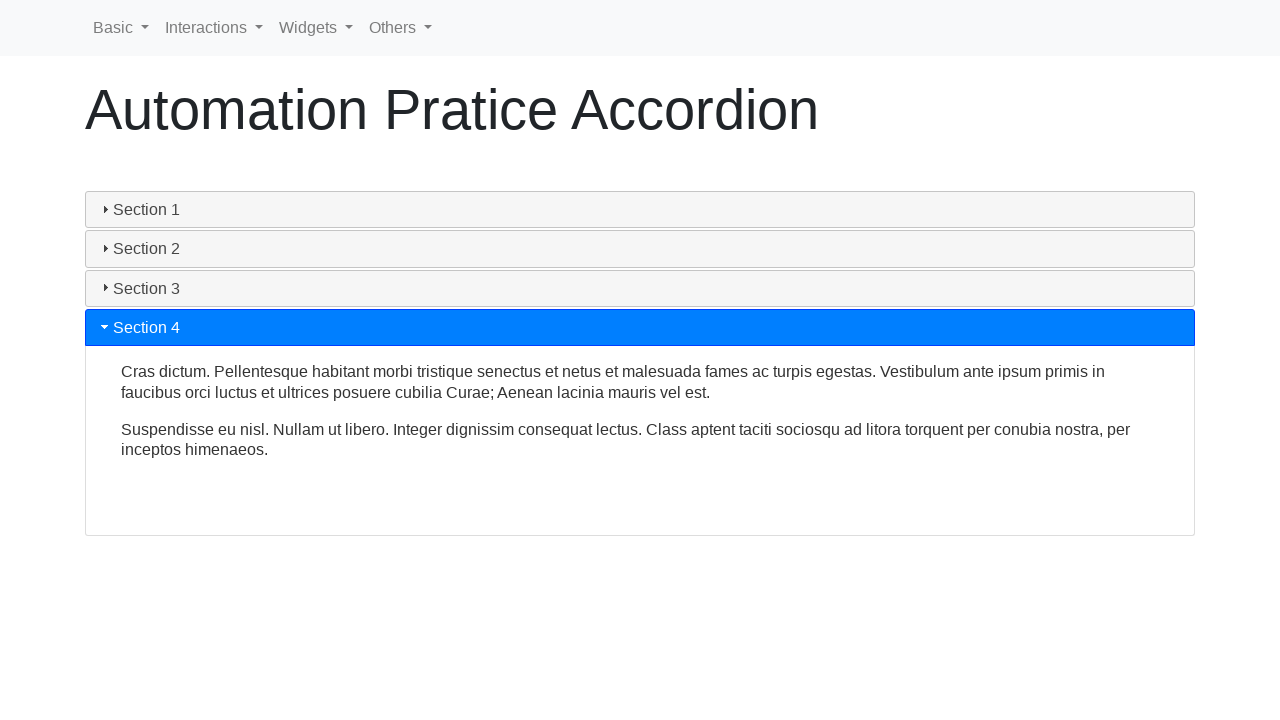